Tests confirmation alert handling by clicking a button that triggers an alert and accepting it

Starting URL: https://demoqa.com/alerts

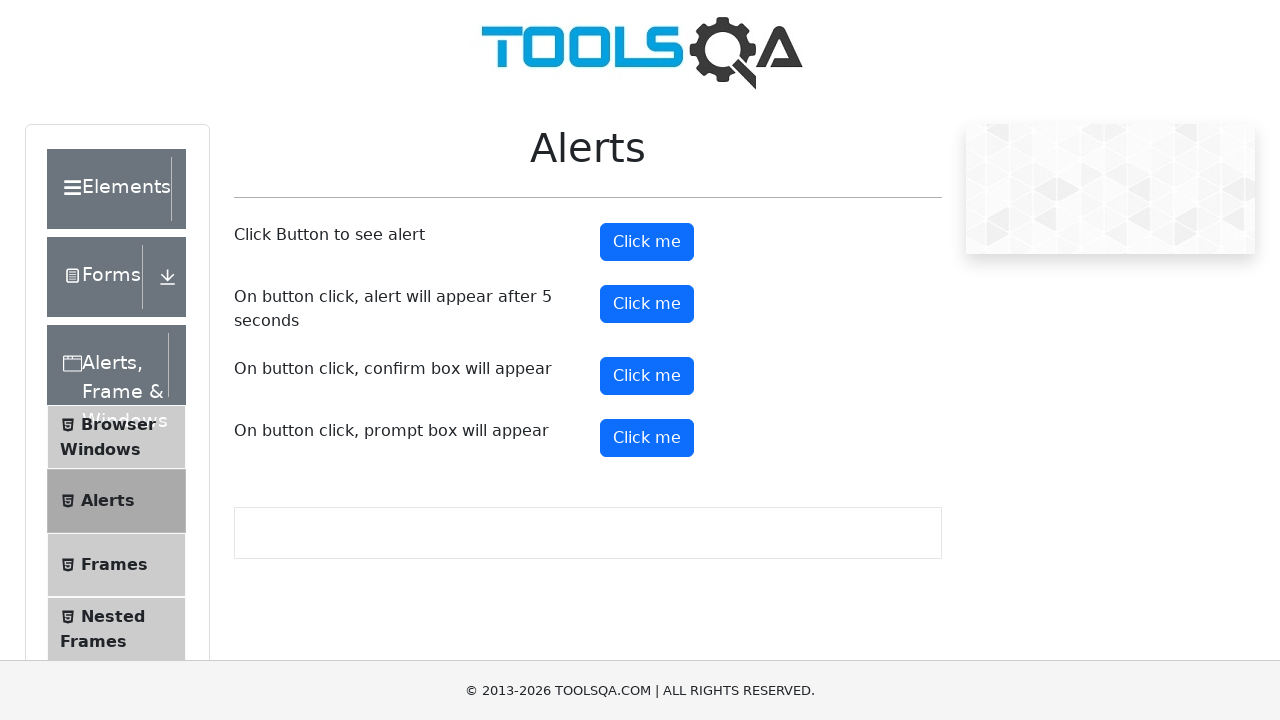

Clicked the confirmation alert button at (647, 376) on #confirmButton
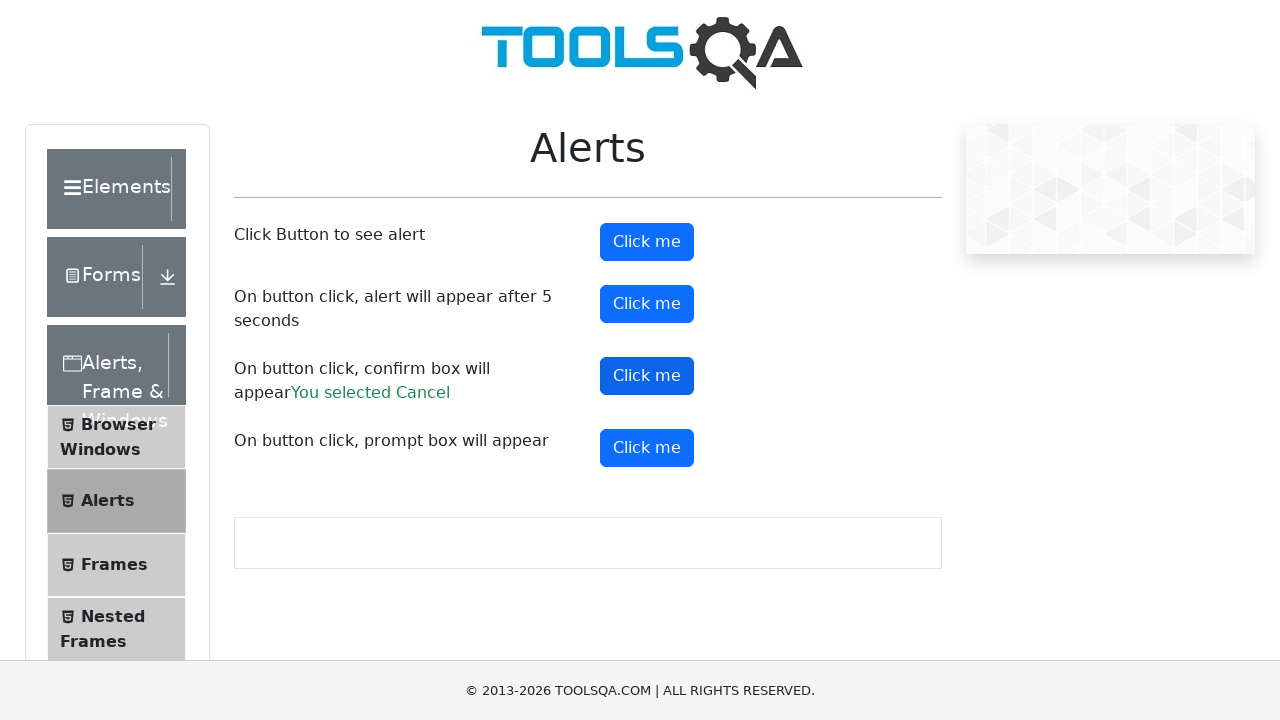

Set up dialog handler to accept confirmation alert
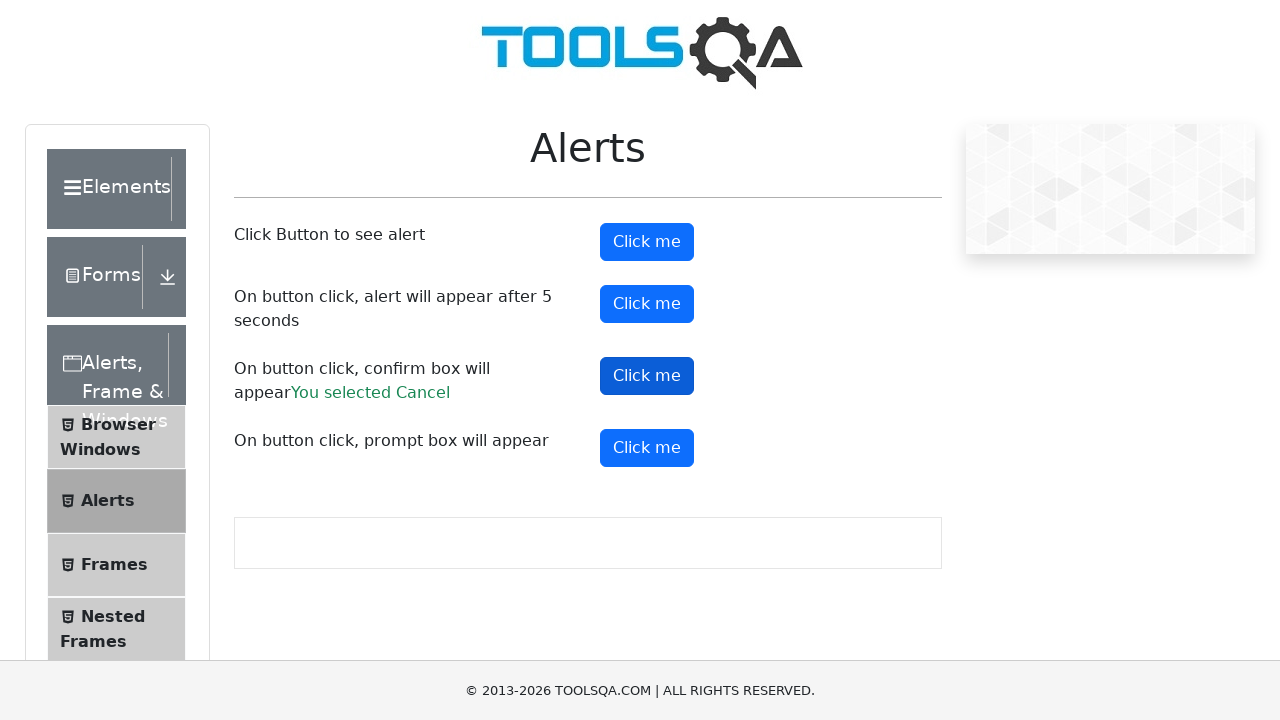

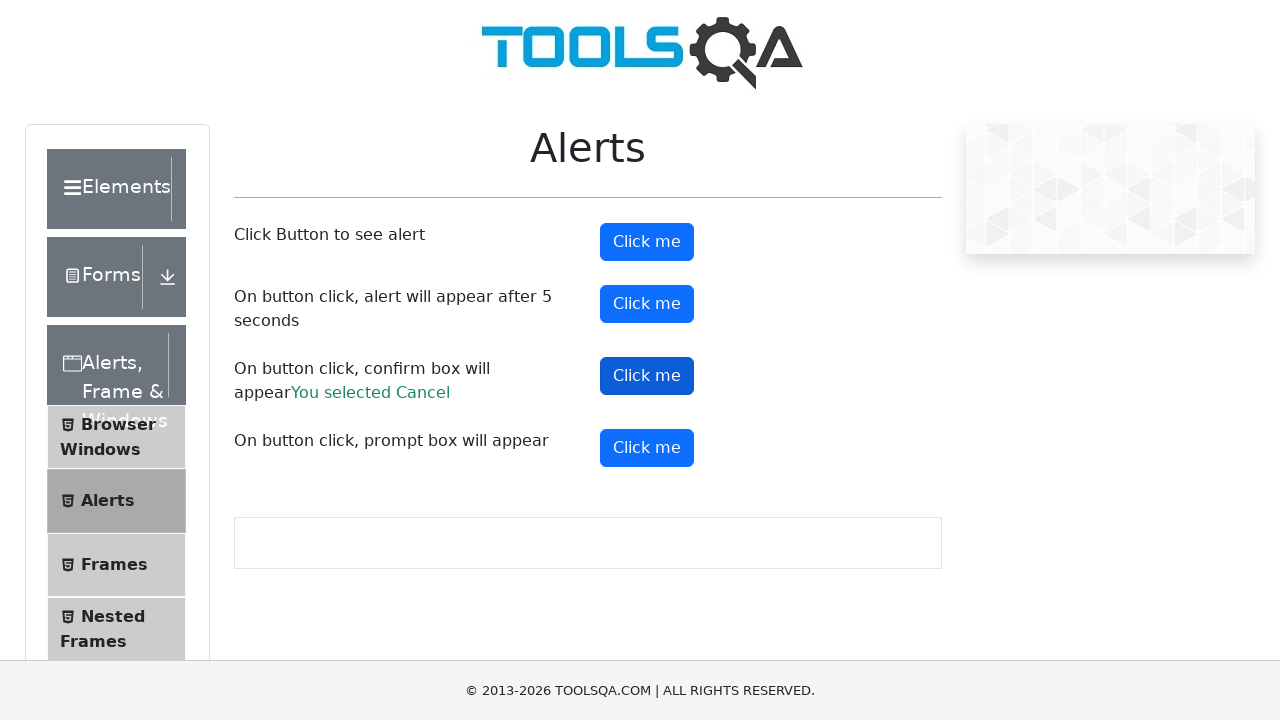